Tests the student registration form by filling in first name, last name, selecting gender, entering phone number, and submitting the form, then verifying the result displays the correct student name

Starting URL: https://demoqa.com/automation-practice-form

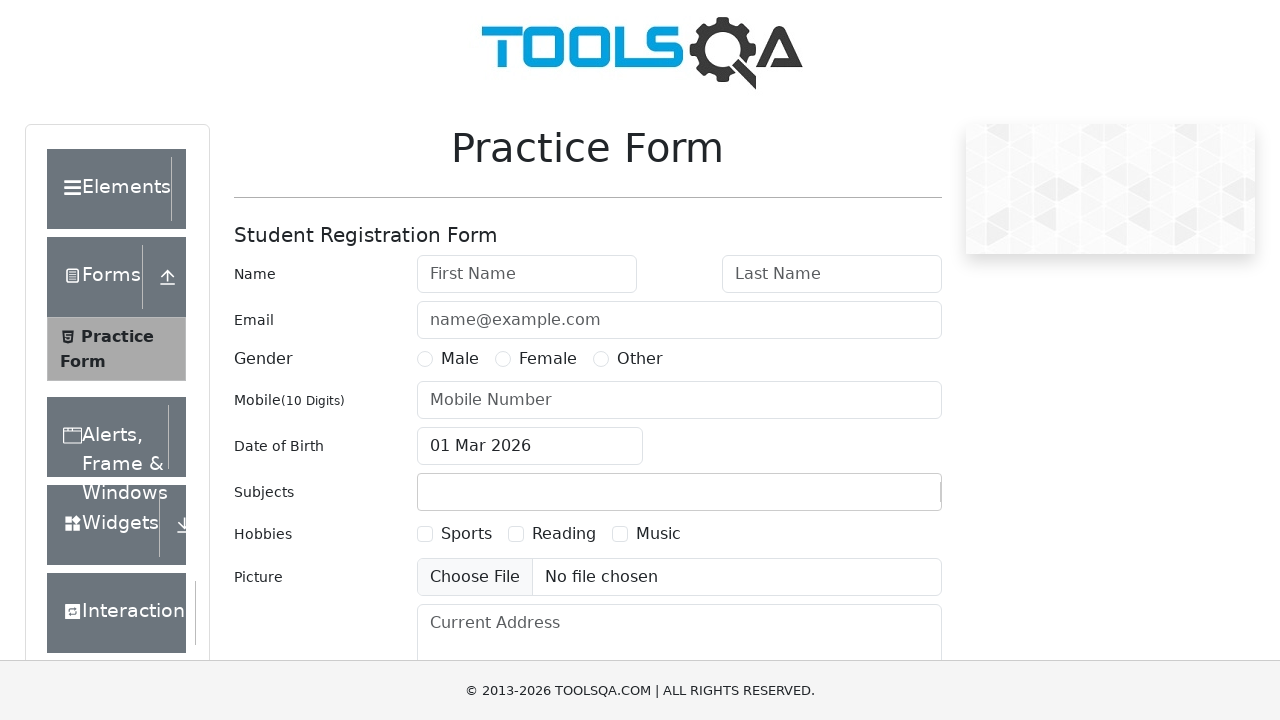

Filled first name field with 'Oleg' on input#firstName
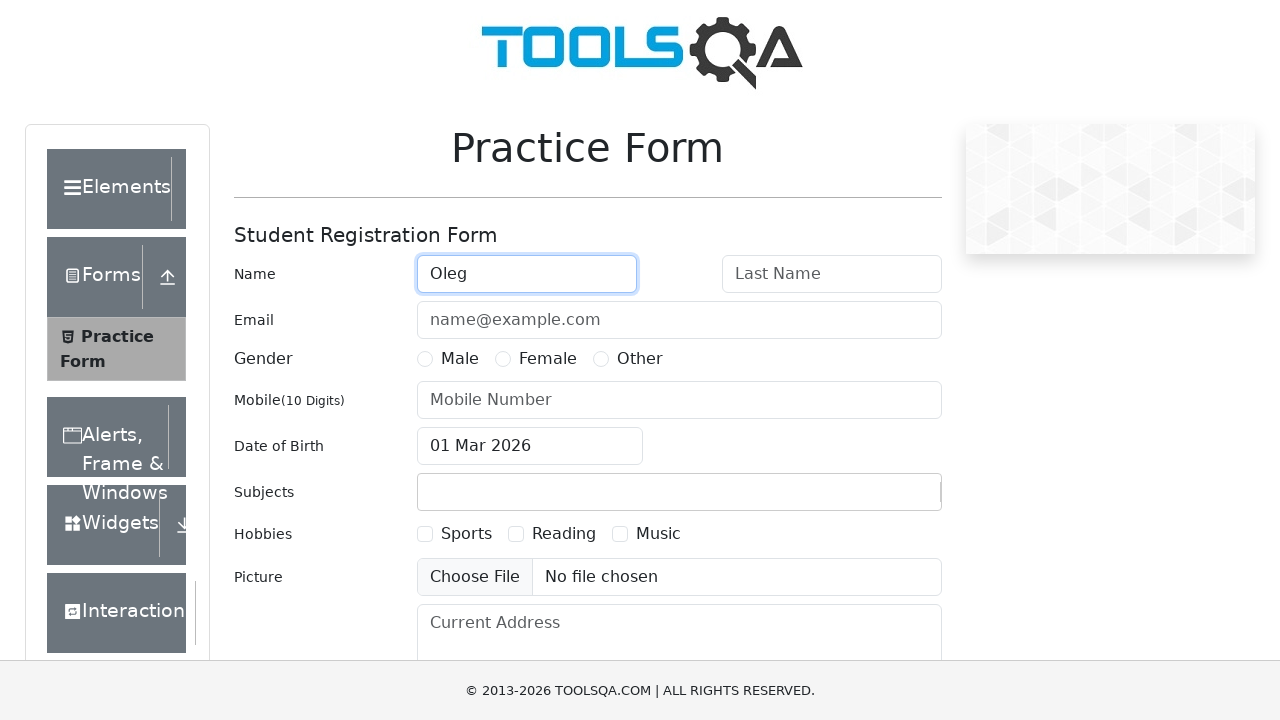

Filled last name field with 'Komarov' on input#lastName
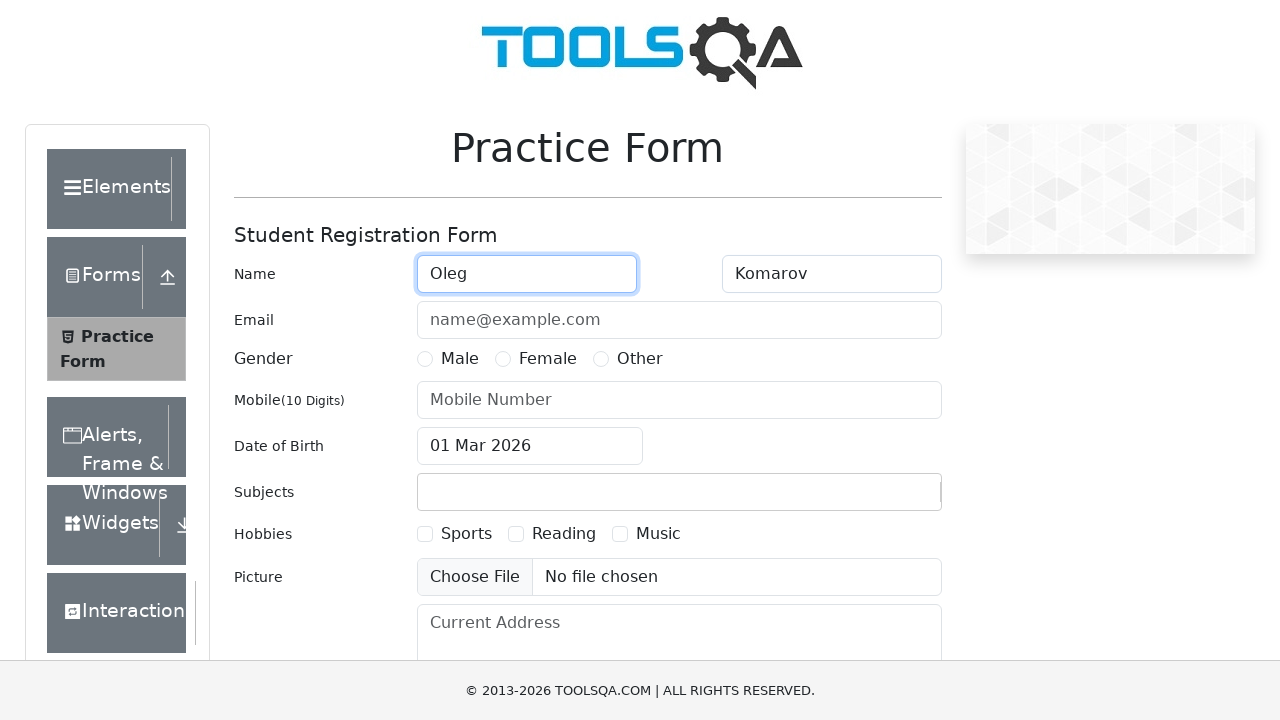

Selected Male gender option at (460, 359) on label[for='gender-radio-1']
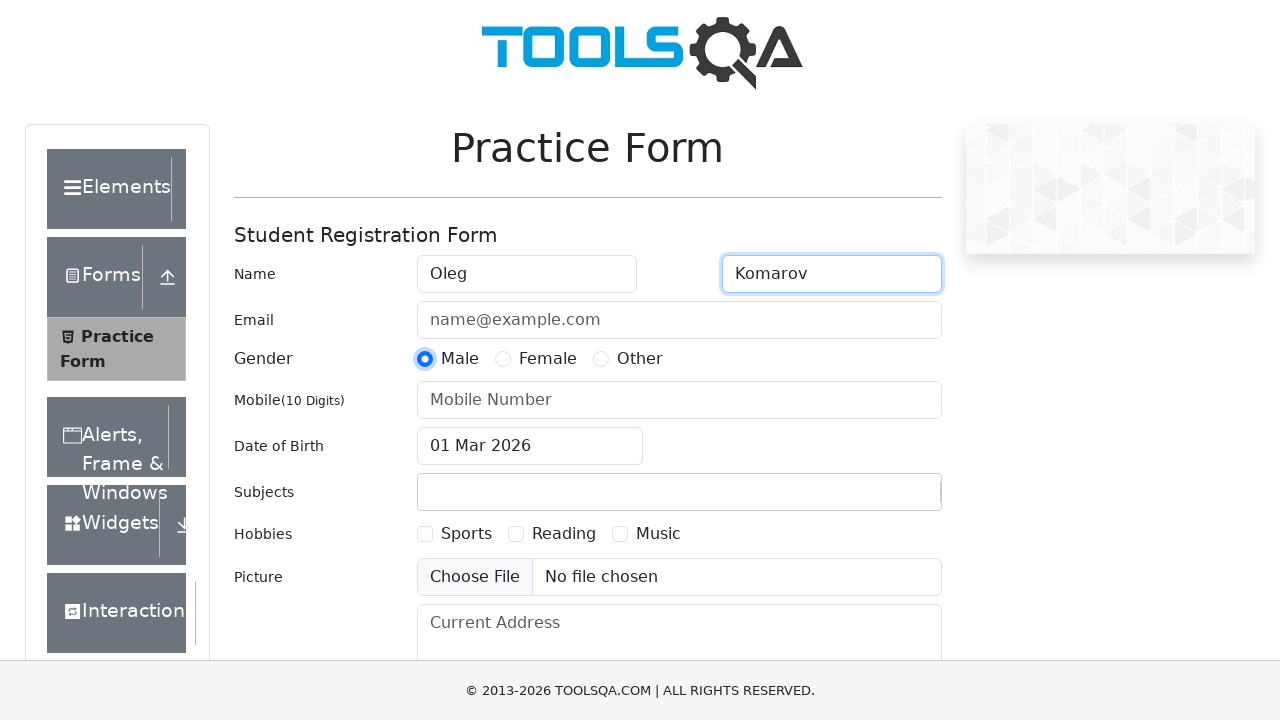

Filled phone number field with '89991114488' on input#userNumber
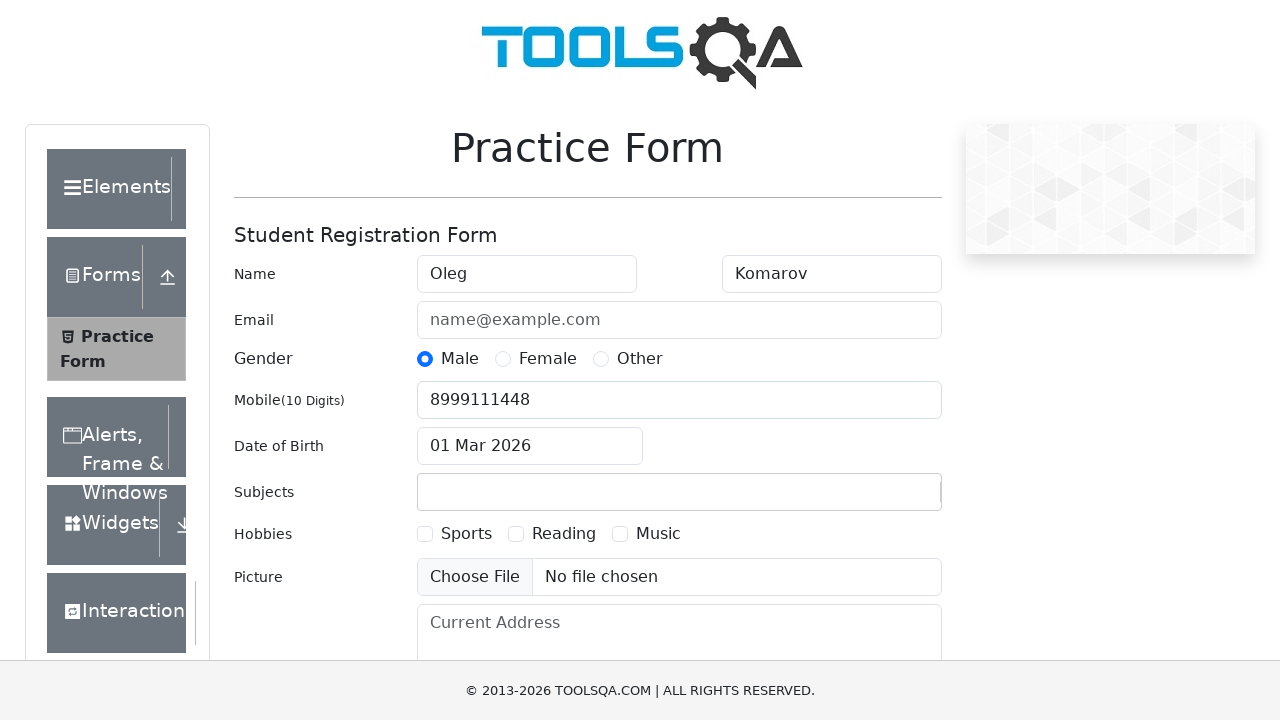

Clicked submit button to register student at (885, 499) on #submit
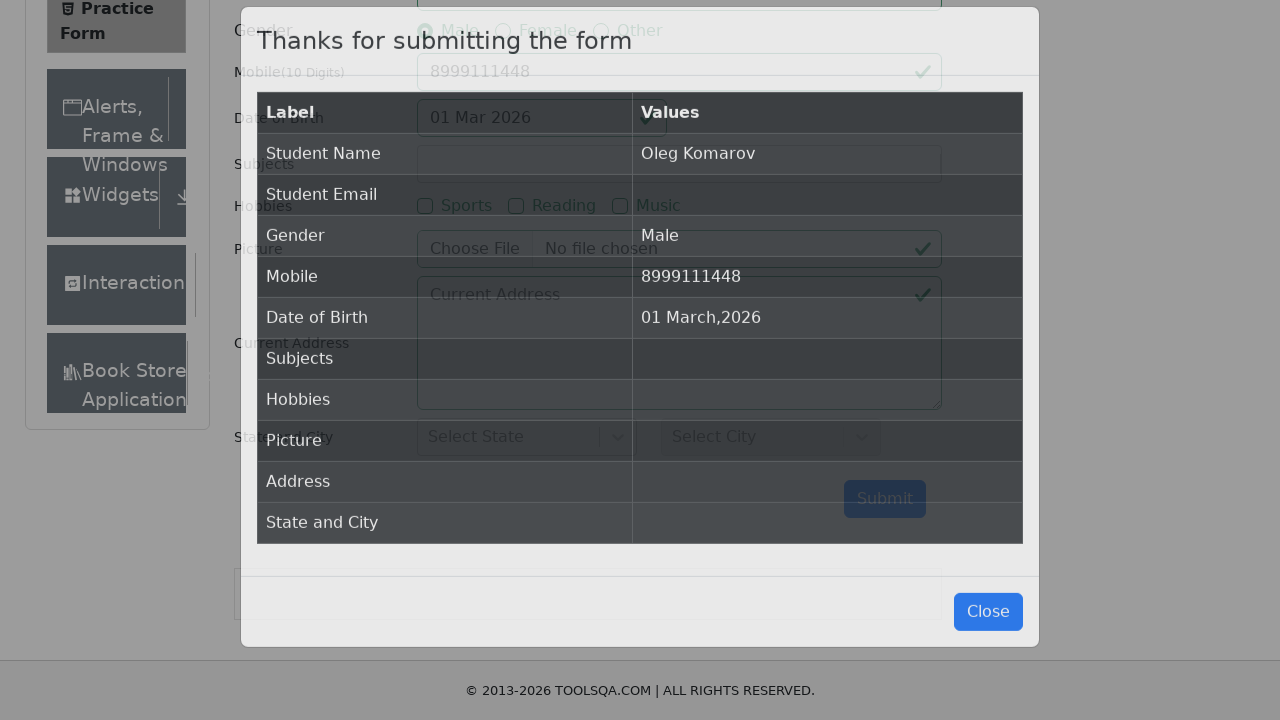

Located result value element for student name verification
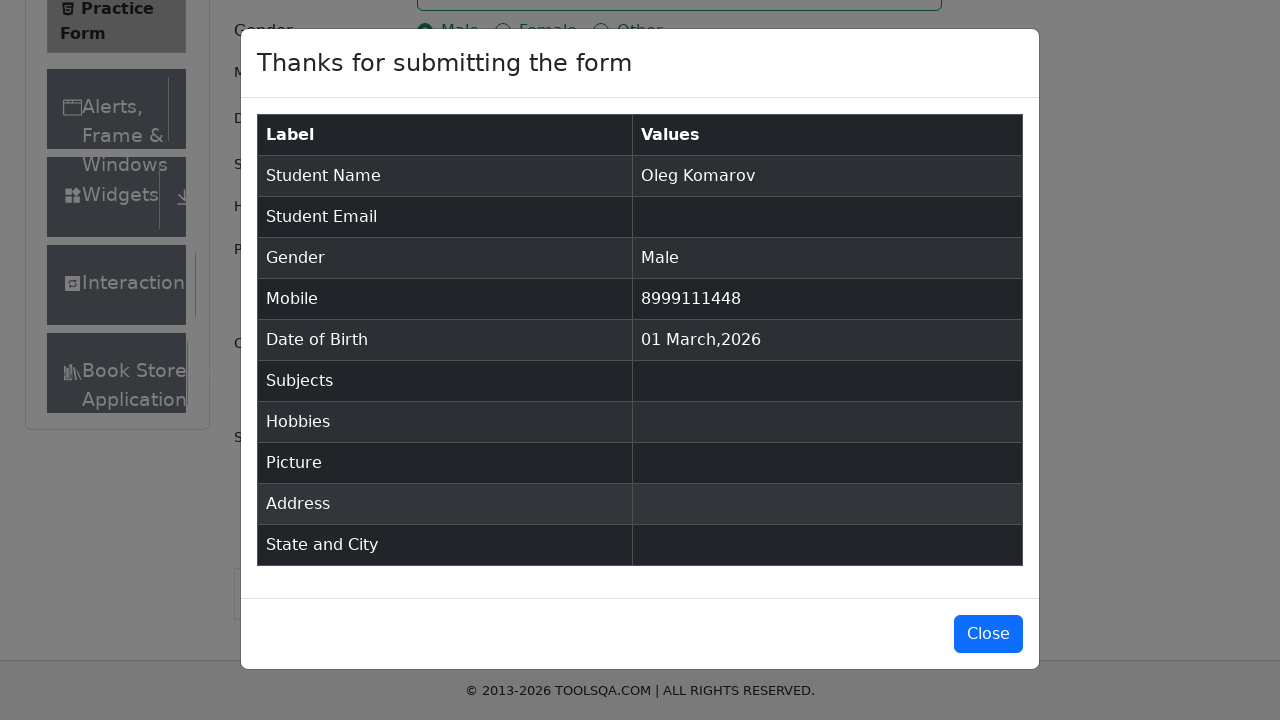

Result modal appeared and is ready
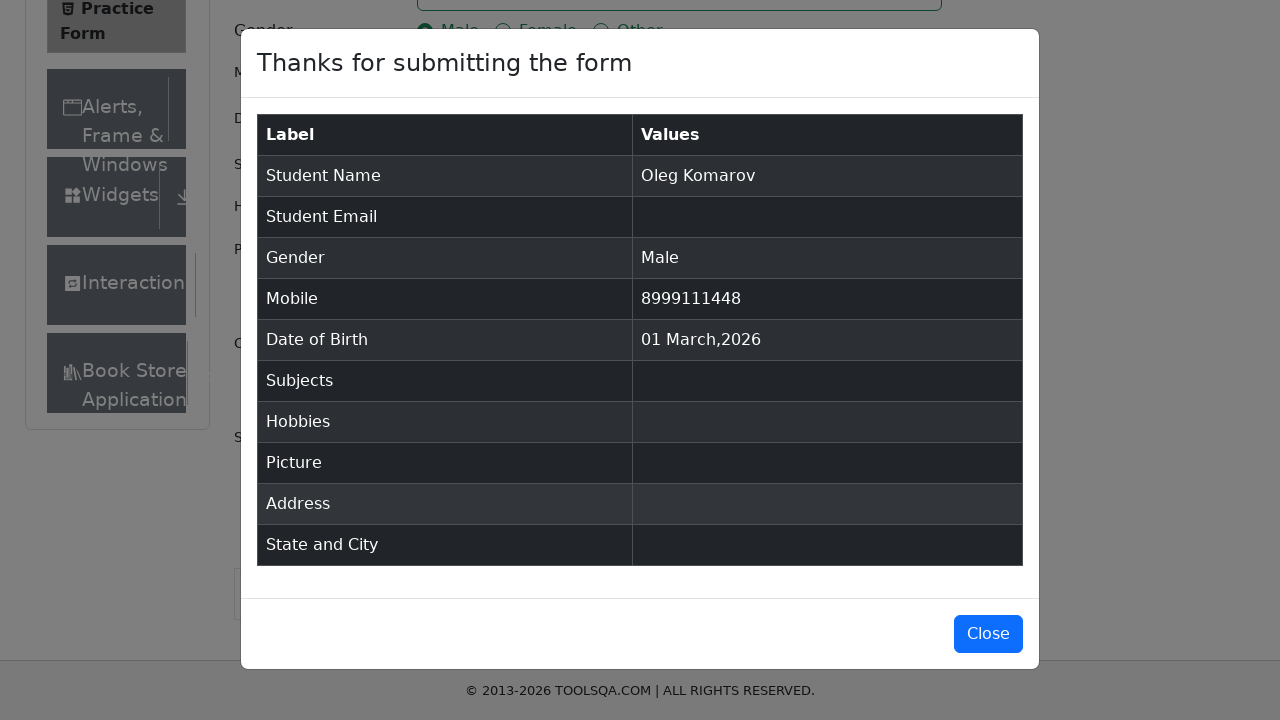

Verified student name displays correctly as 'Oleg Komarov'
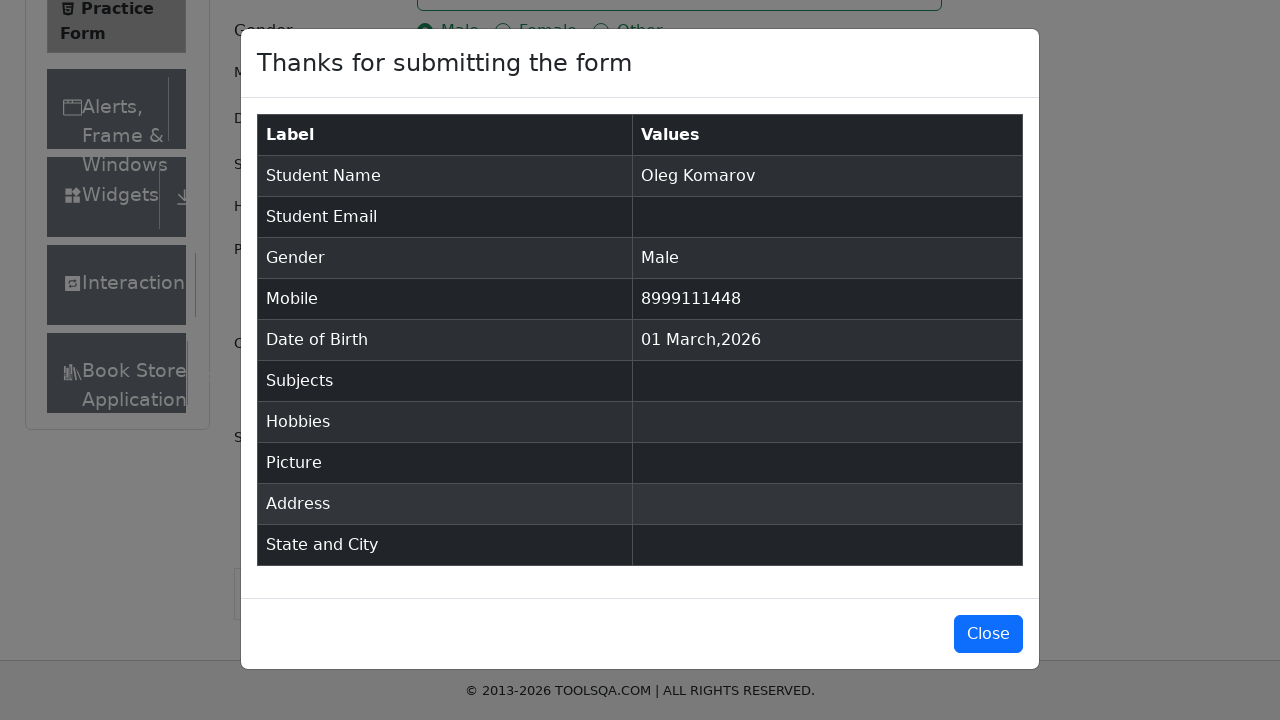

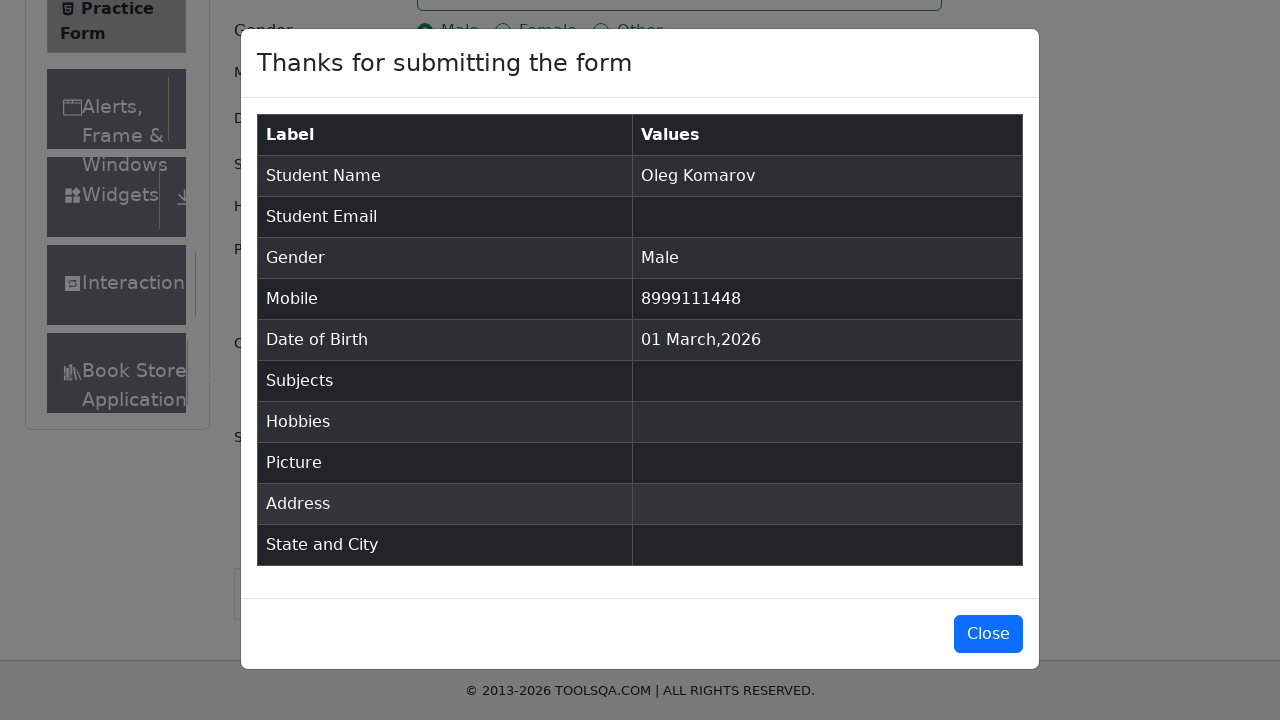